Tests the FAQ accordion functionality on a scooter rental site by clicking on each question to expand it and verifying the question text and answer content are displayed correctly. Tests all 8 FAQ items.

Starting URL: https://qa-scooter.praktikum-services.ru/

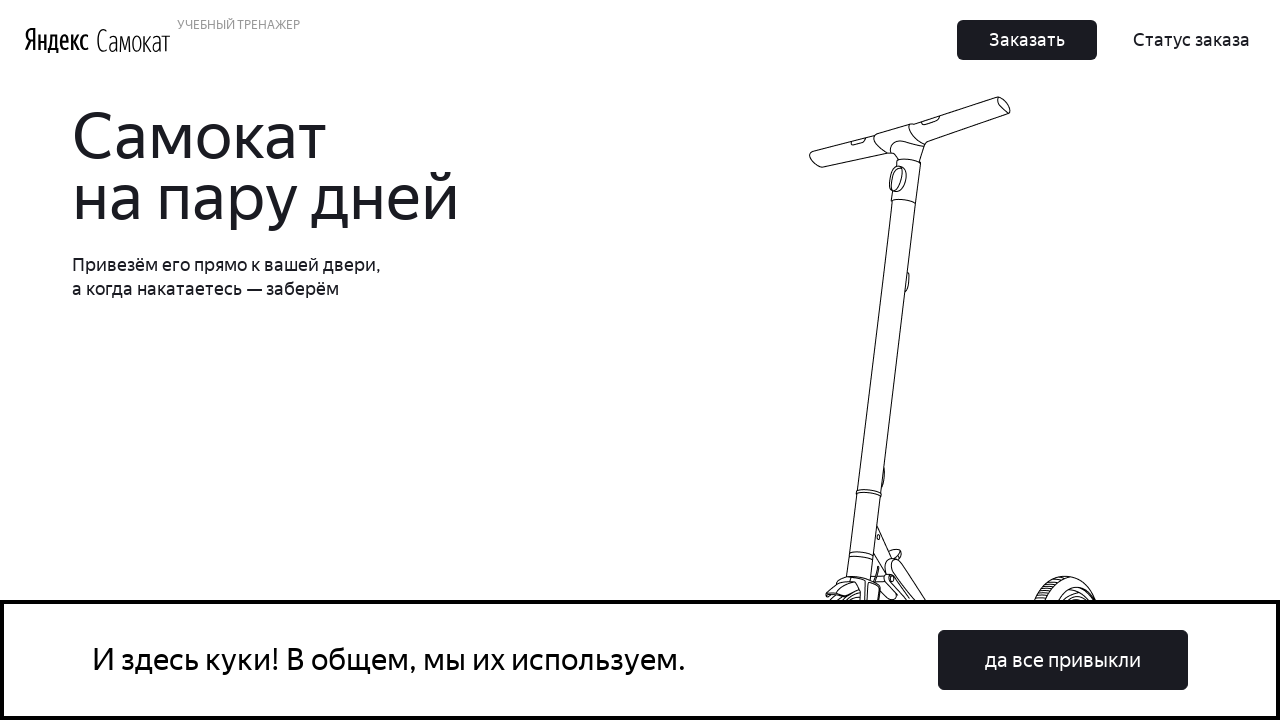

Waited for accordion section to load
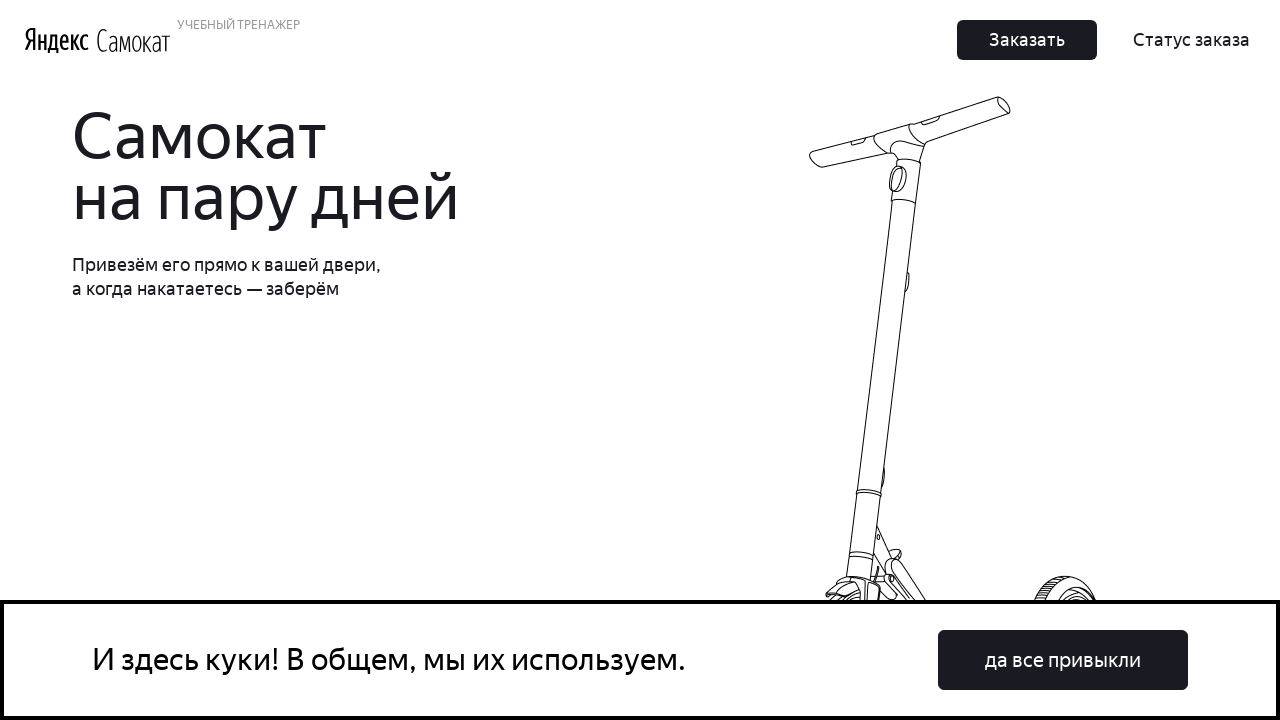

Scrolled to FAQ section
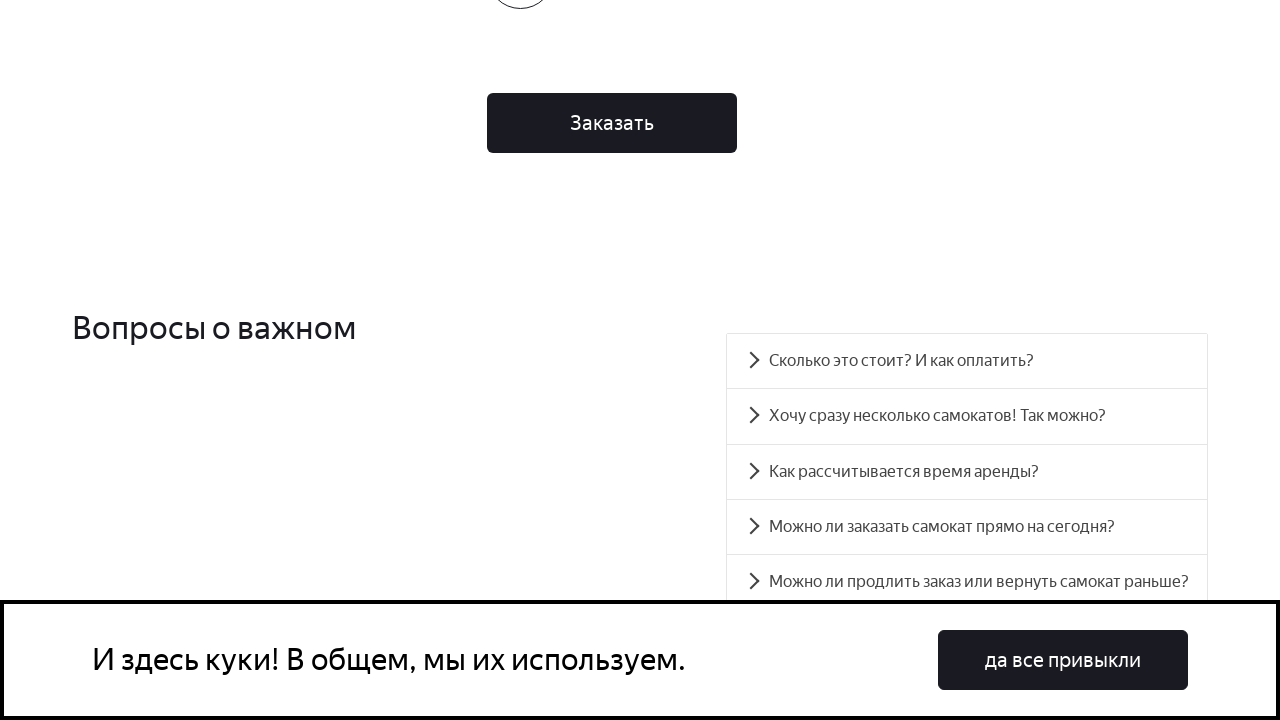

Clicked on accordion item accordion__heading-0 to expand question at (967, 361) on #accordion__heading-0
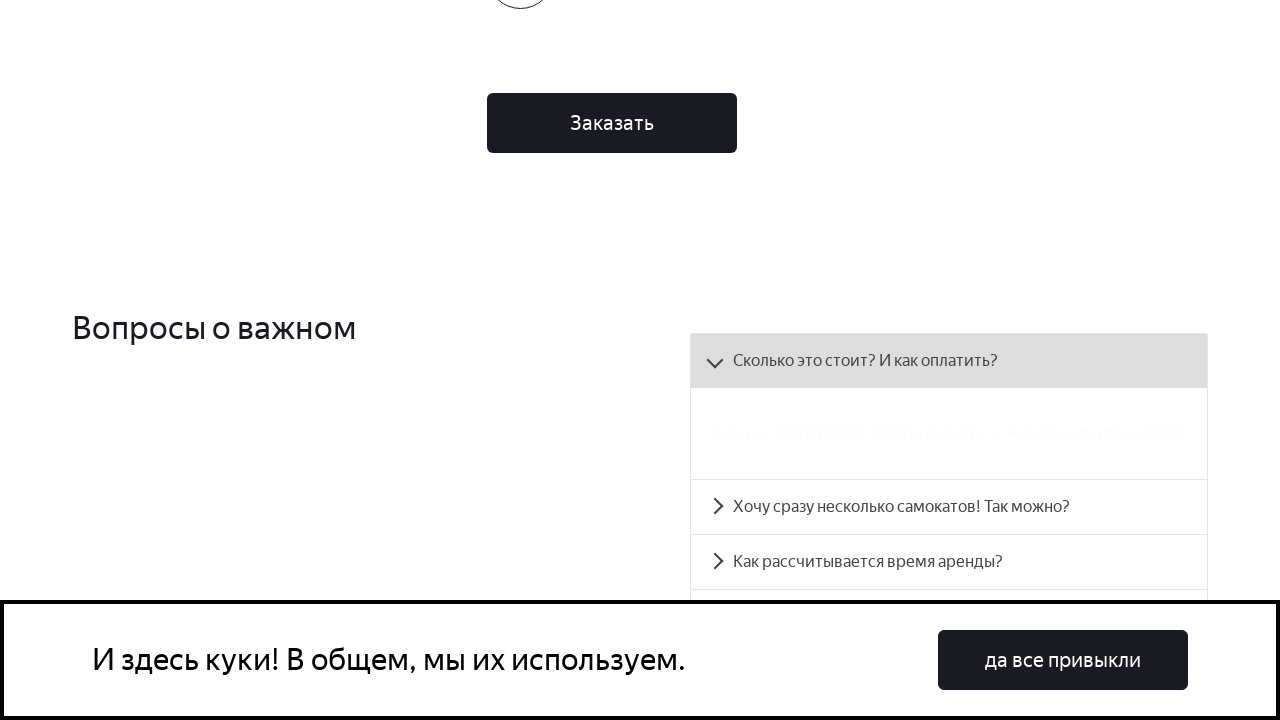

Answer panel accordion__panel-0 became visible
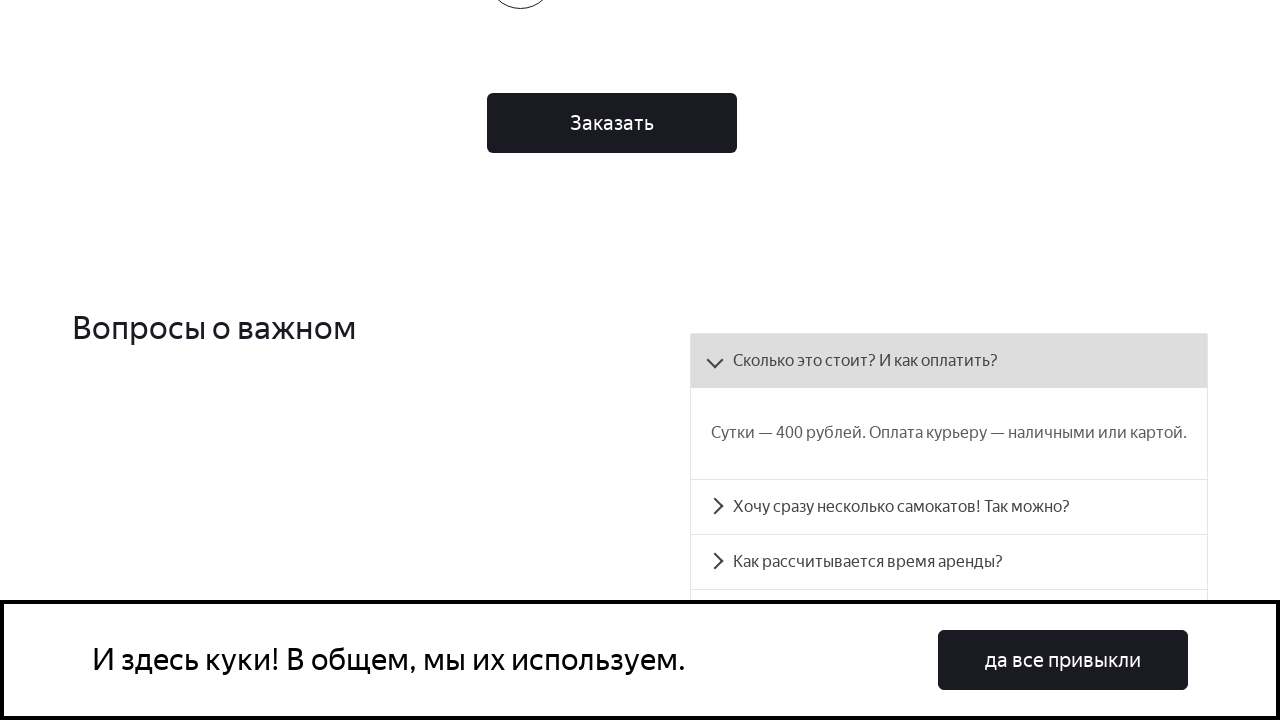

Clicked on accordion item accordion__heading-1 to expand question at (949, 507) on #accordion__heading-1
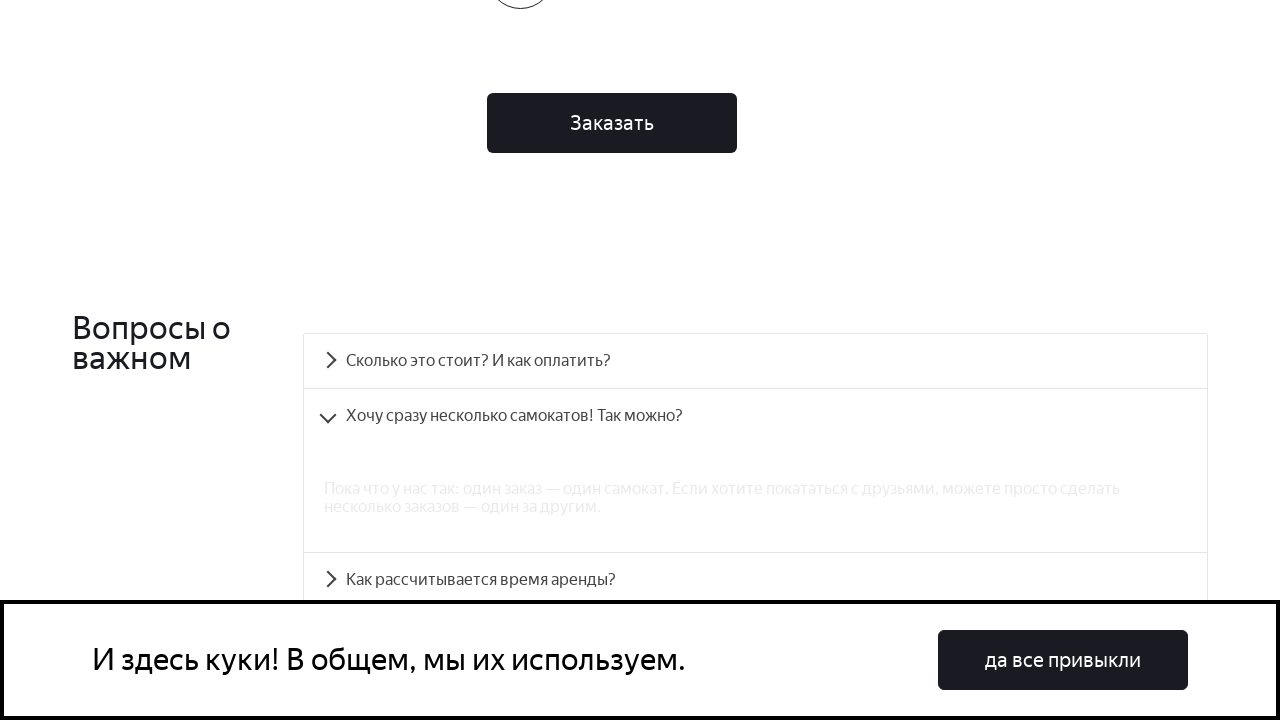

Answer panel accordion__panel-1 became visible
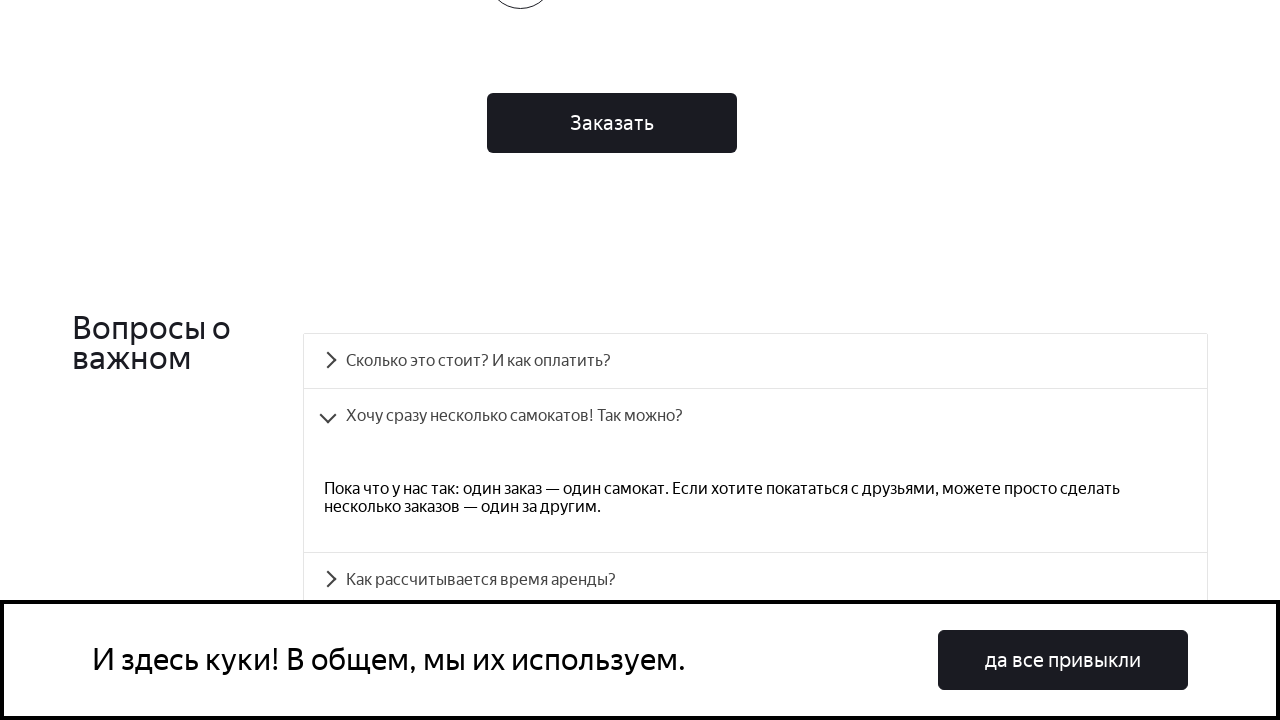

Clicked on accordion item accordion__heading-2 to expand question at (755, 580) on #accordion__heading-2
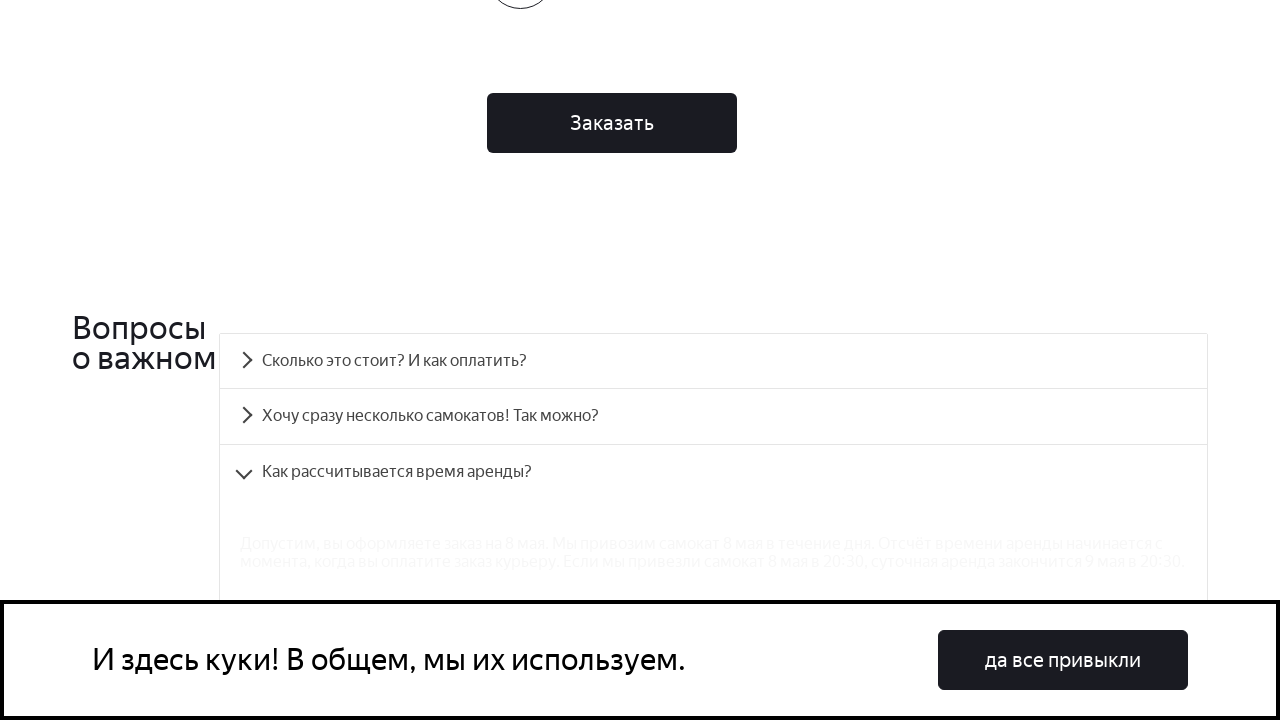

Answer panel accordion__panel-2 became visible
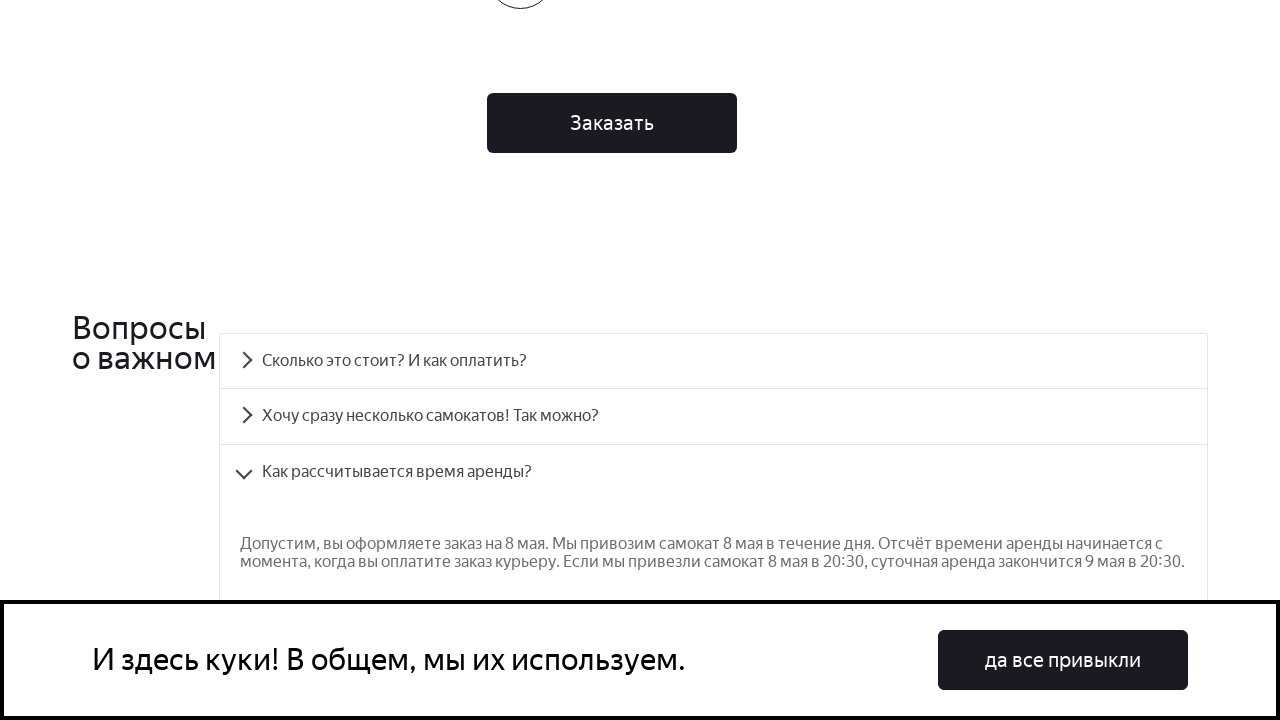

Clicked on accordion item accordion__heading-3 to expand question at (714, 361) on #accordion__heading-3
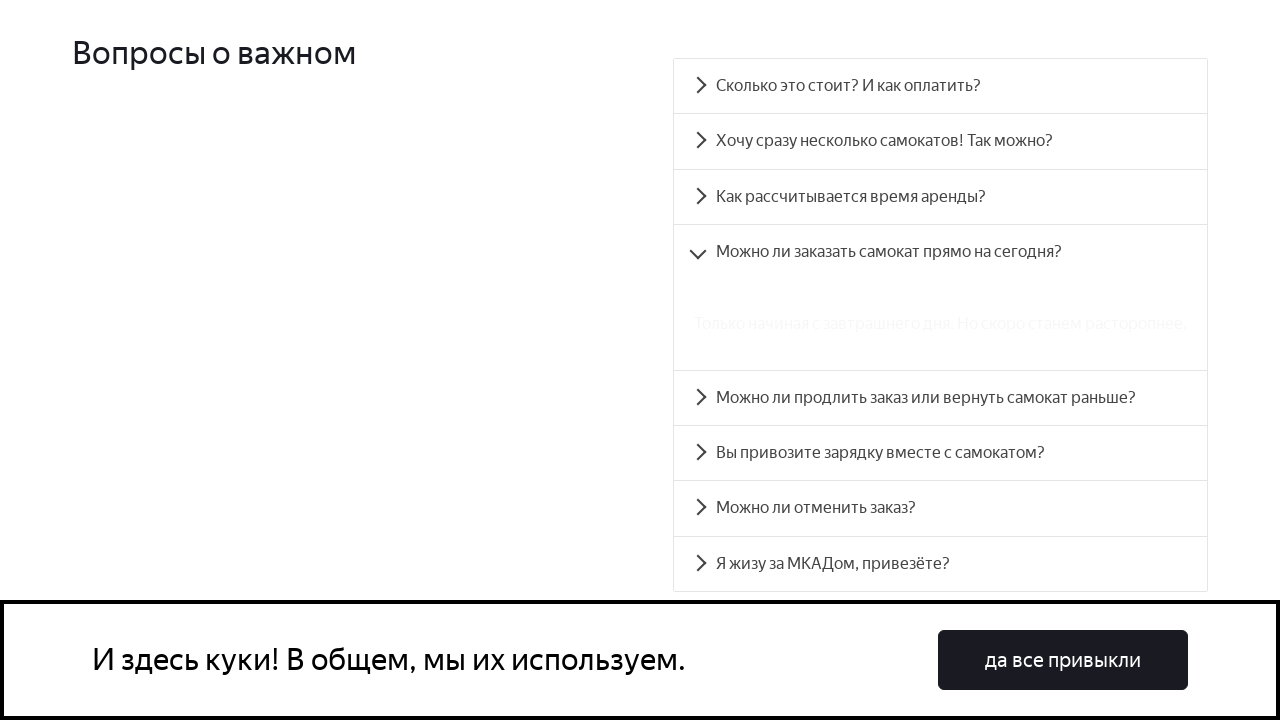

Answer panel accordion__panel-3 became visible
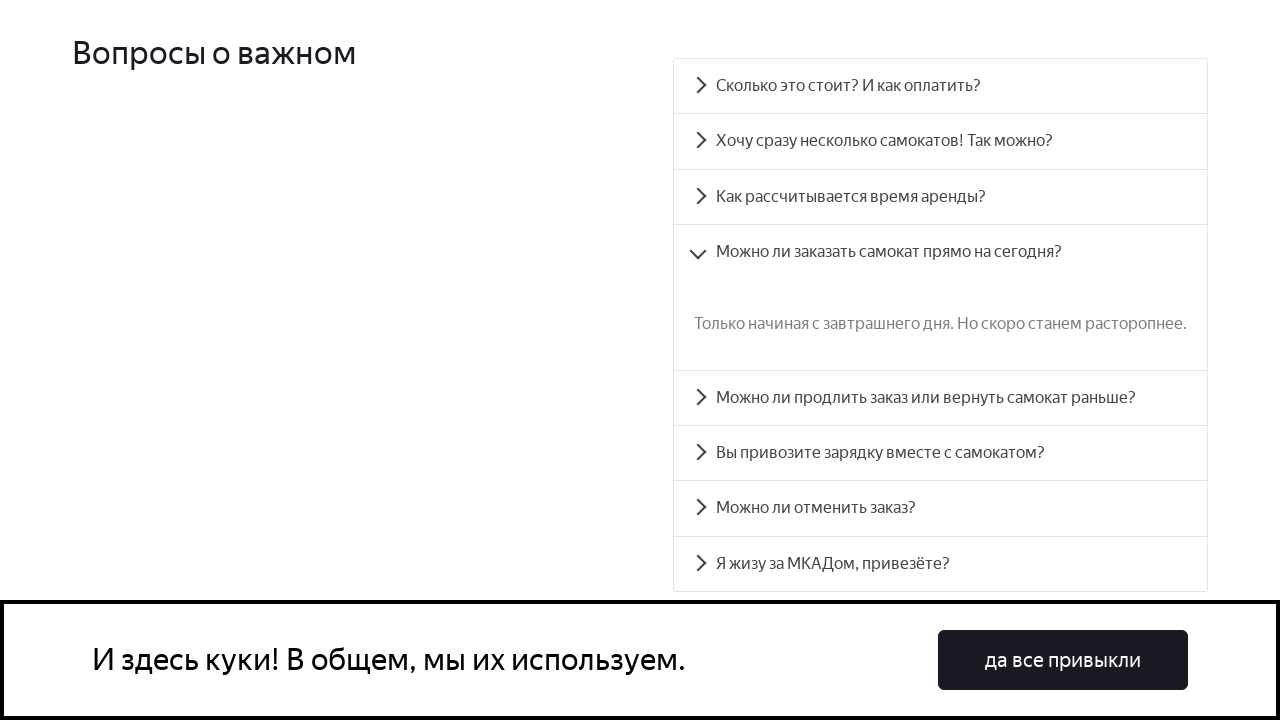

Clicked on accordion item accordion__heading-4 to expand question at (940, 398) on #accordion__heading-4
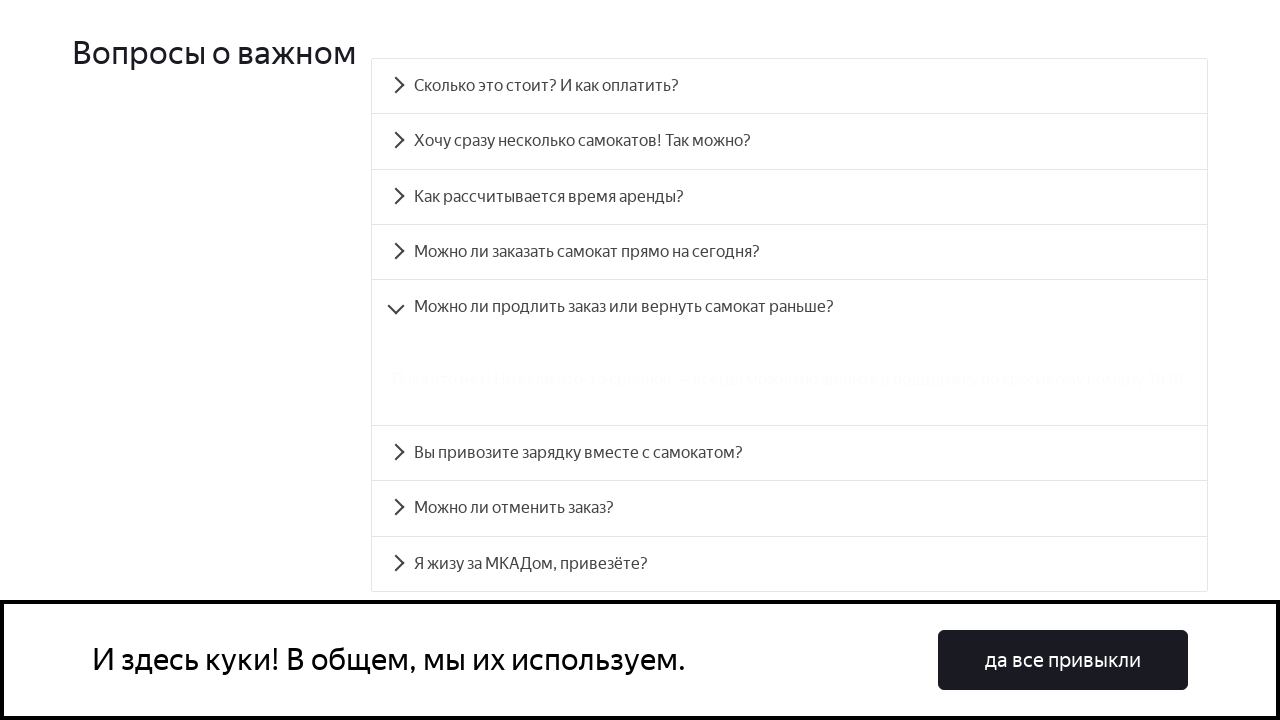

Answer panel accordion__panel-4 became visible
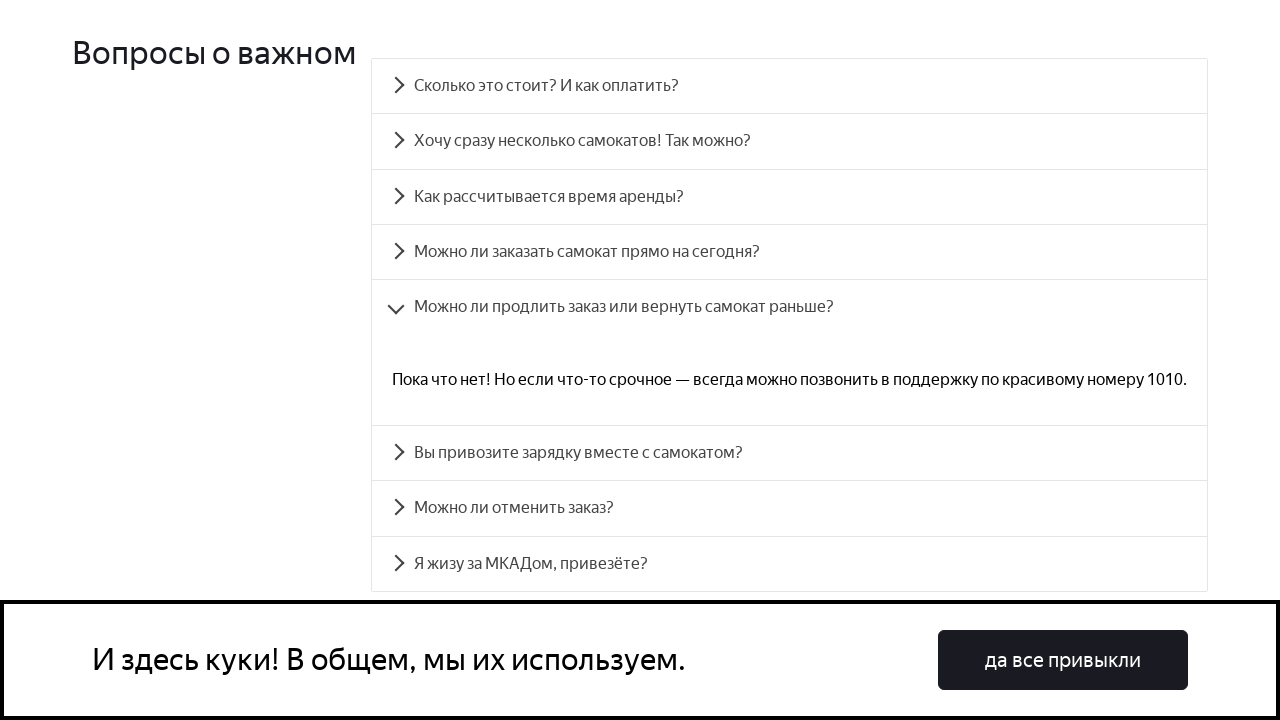

Clicked on accordion item accordion__heading-5 to expand question at (790, 453) on #accordion__heading-5
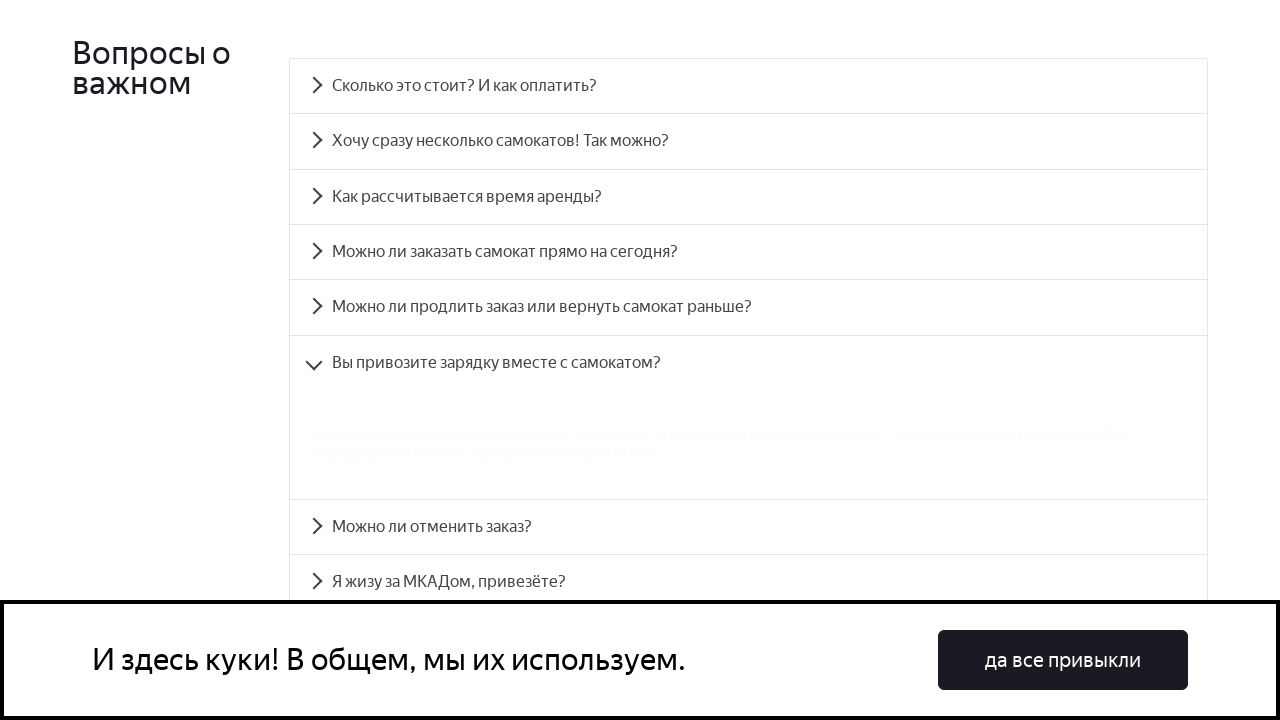

Answer panel accordion__panel-5 became visible
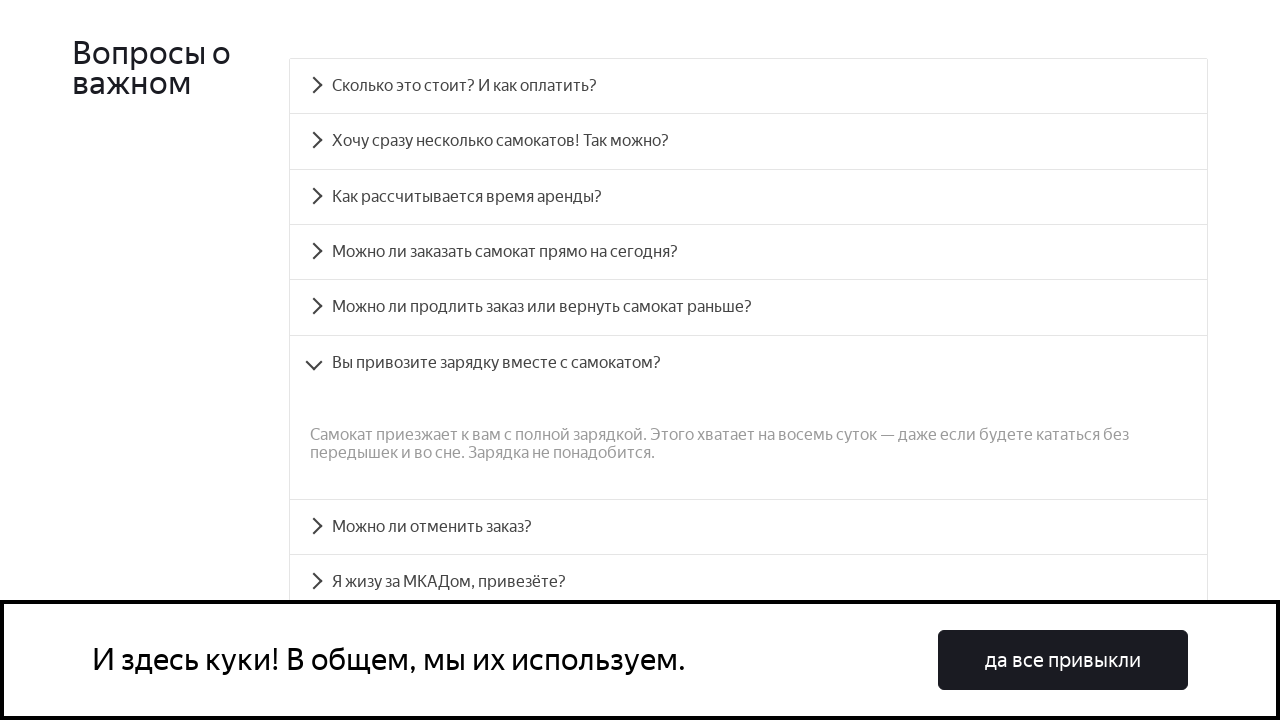

Clicked on accordion item accordion__heading-6 to expand question at (748, 527) on #accordion__heading-6
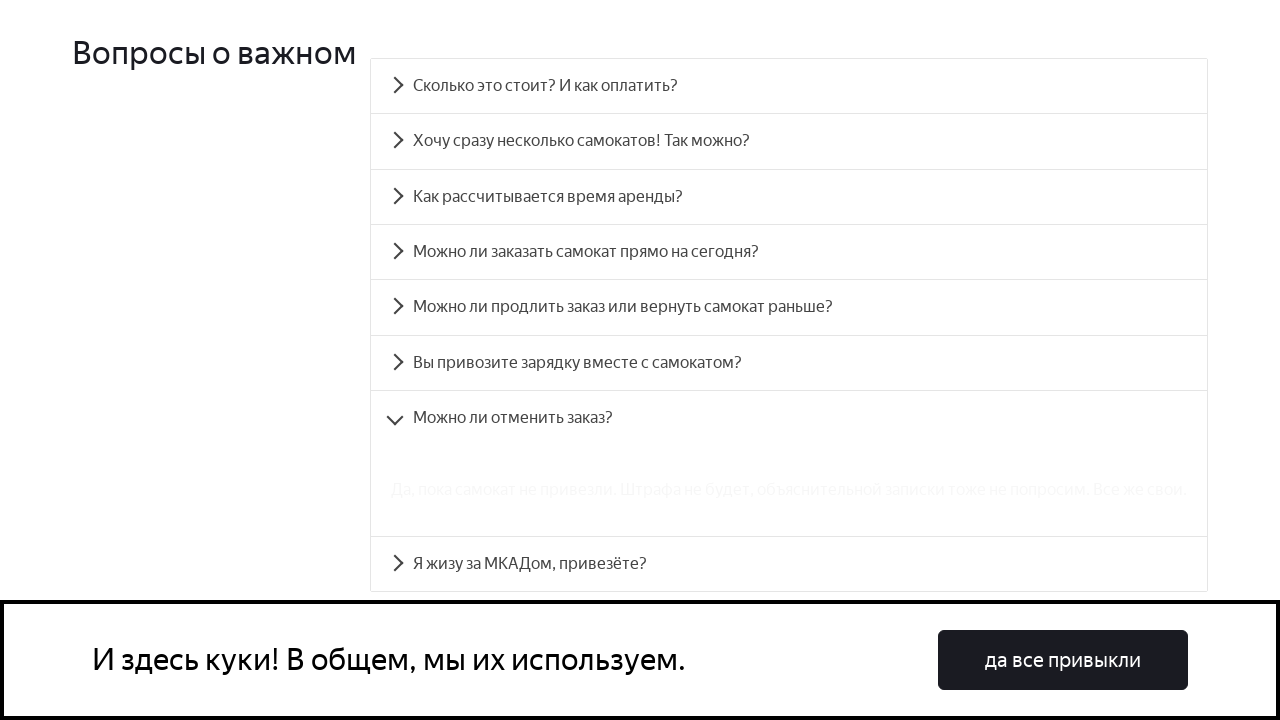

Answer panel accordion__panel-6 became visible
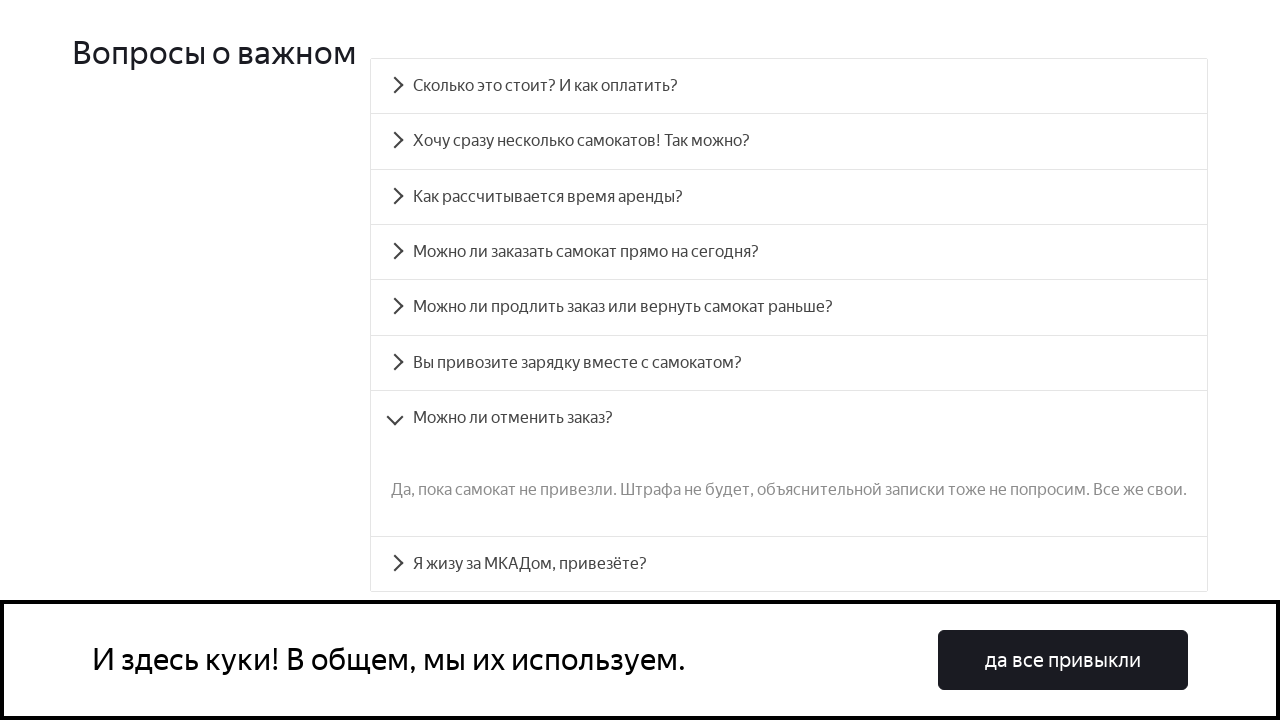

Clicked on accordion item accordion__heading-7 to expand question at (789, 564) on #accordion__heading-7
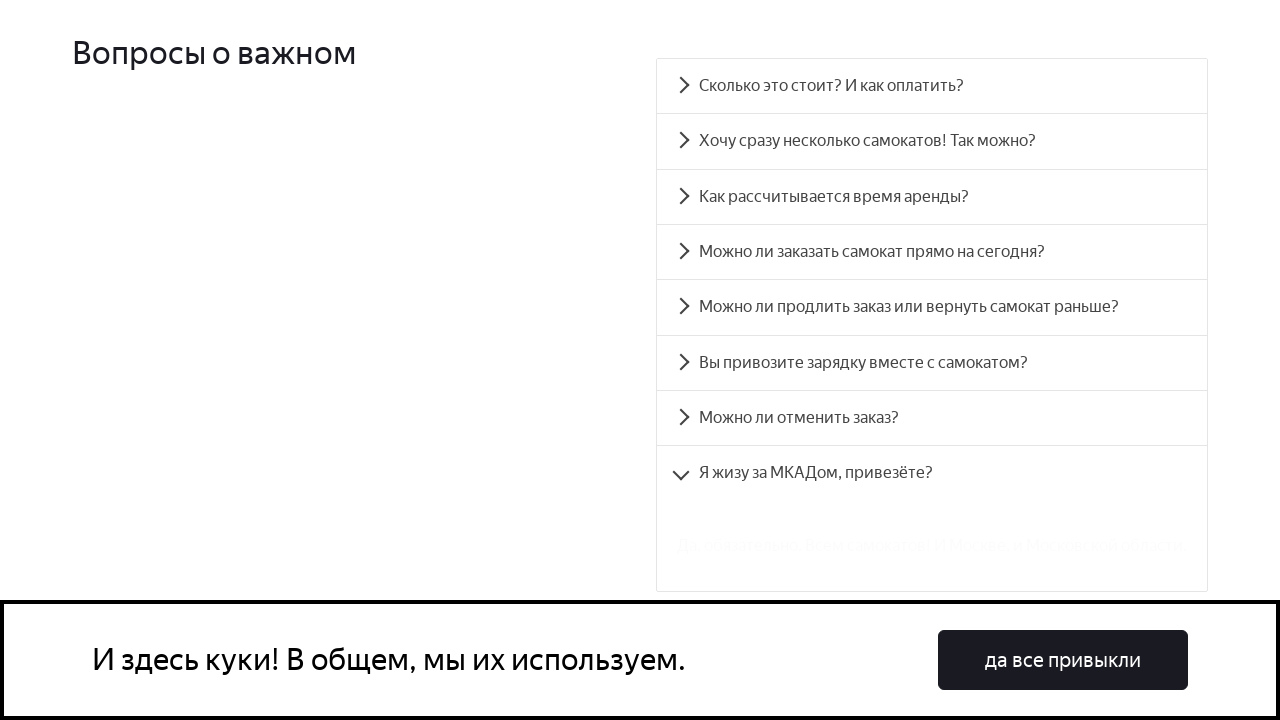

Answer panel accordion__panel-7 became visible
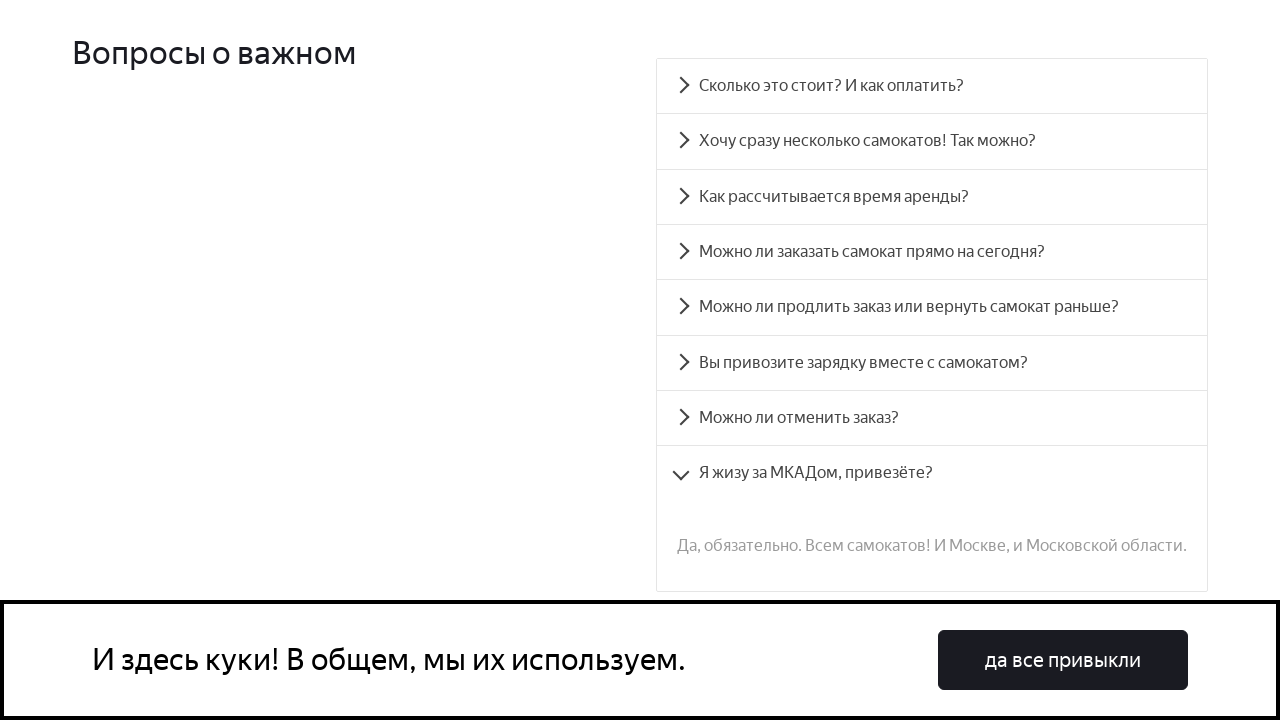

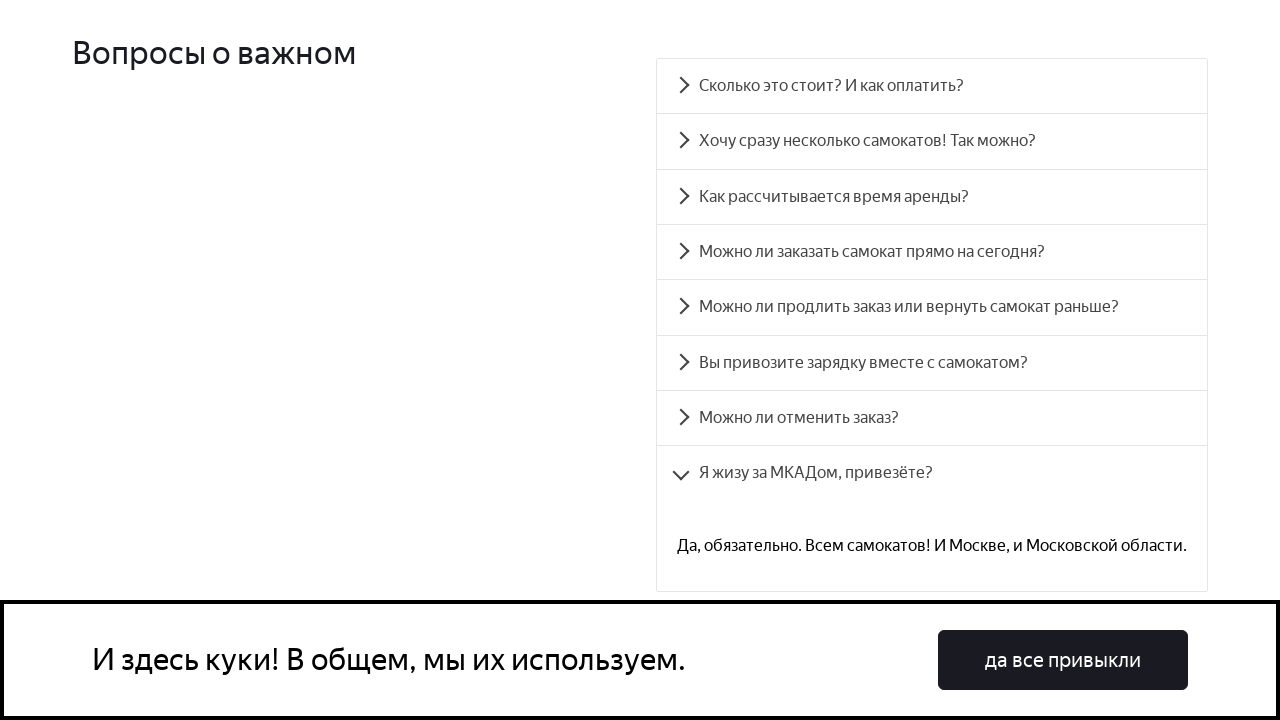